Tests pagination functionality including next/previous navigation and numbered page buttons with dots for page ranges.

Starting URL: http://fs-attributes-list.webflow.io/list-load-pagination?dev=true

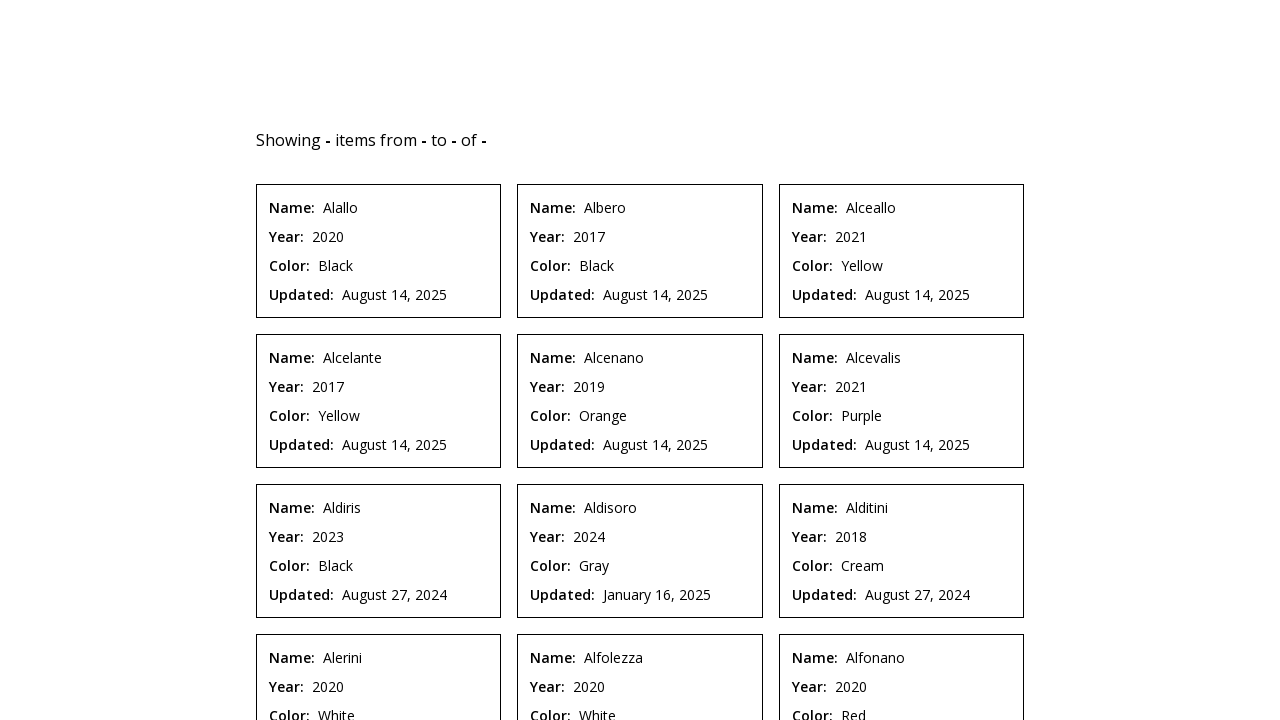

Waited for CMS items to load on the page
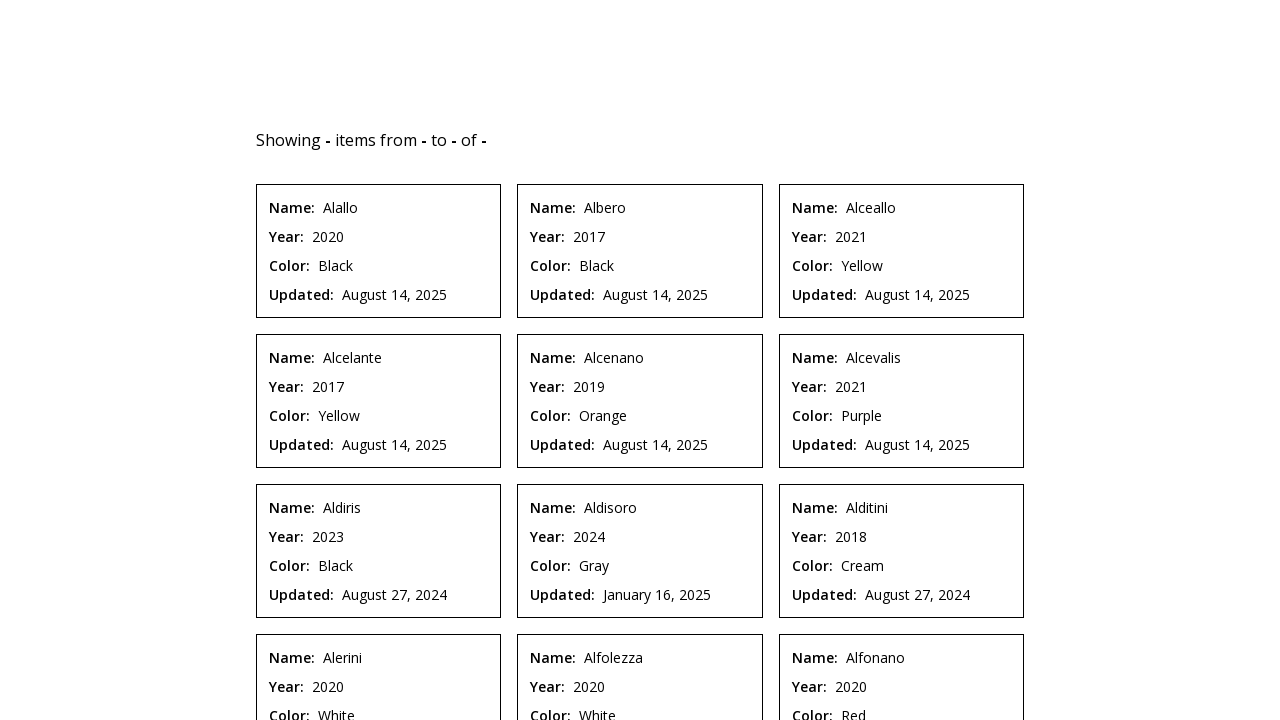

Waited 1 second for DOM to stabilize
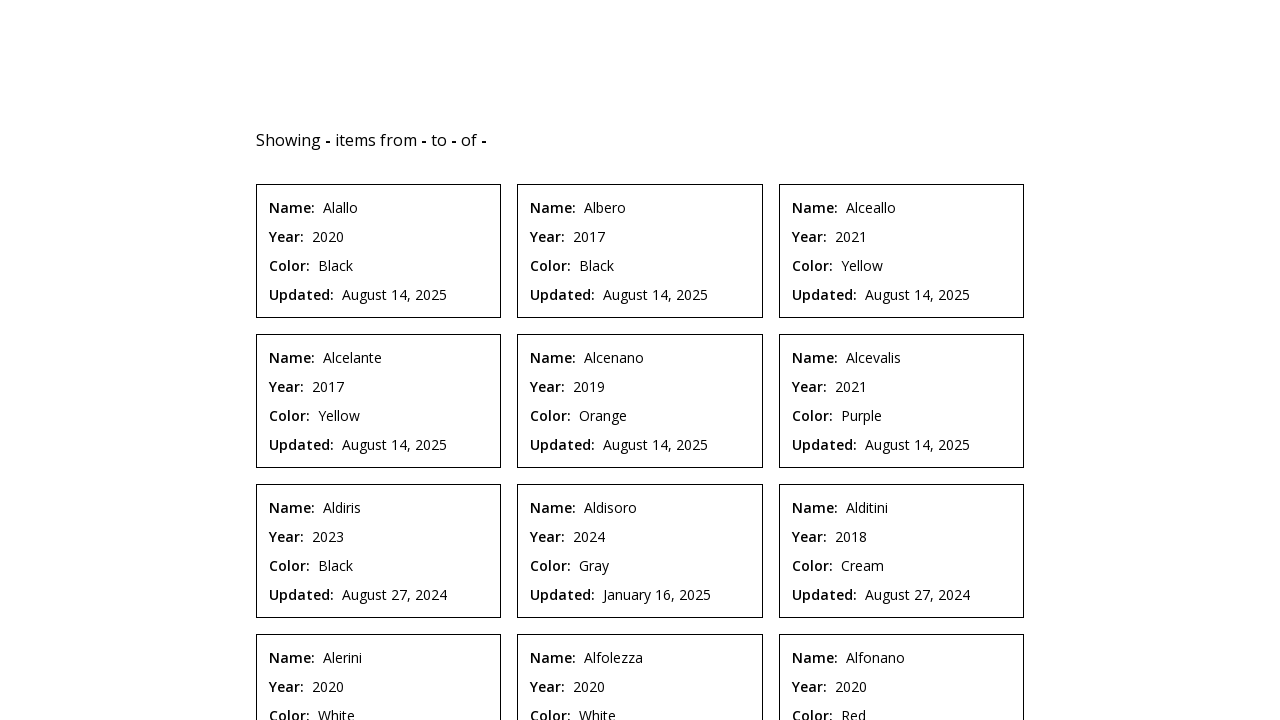

Located next pagination button
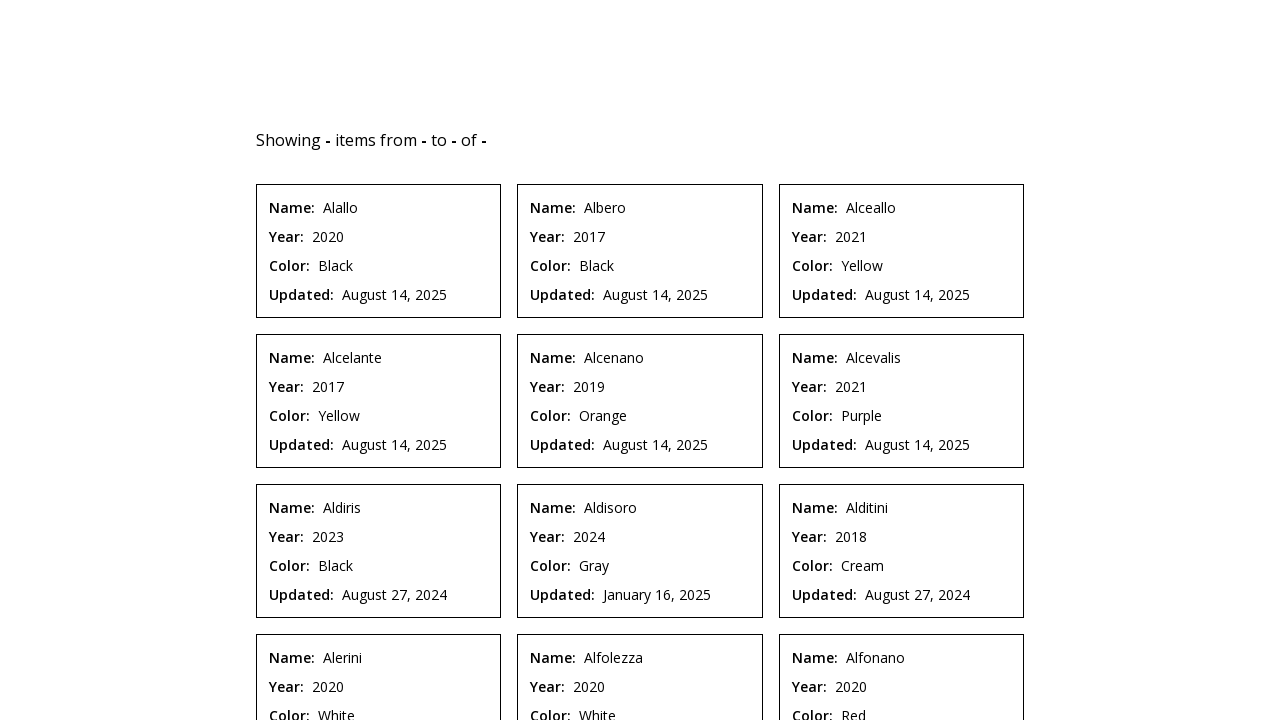

Located pagination buttons container
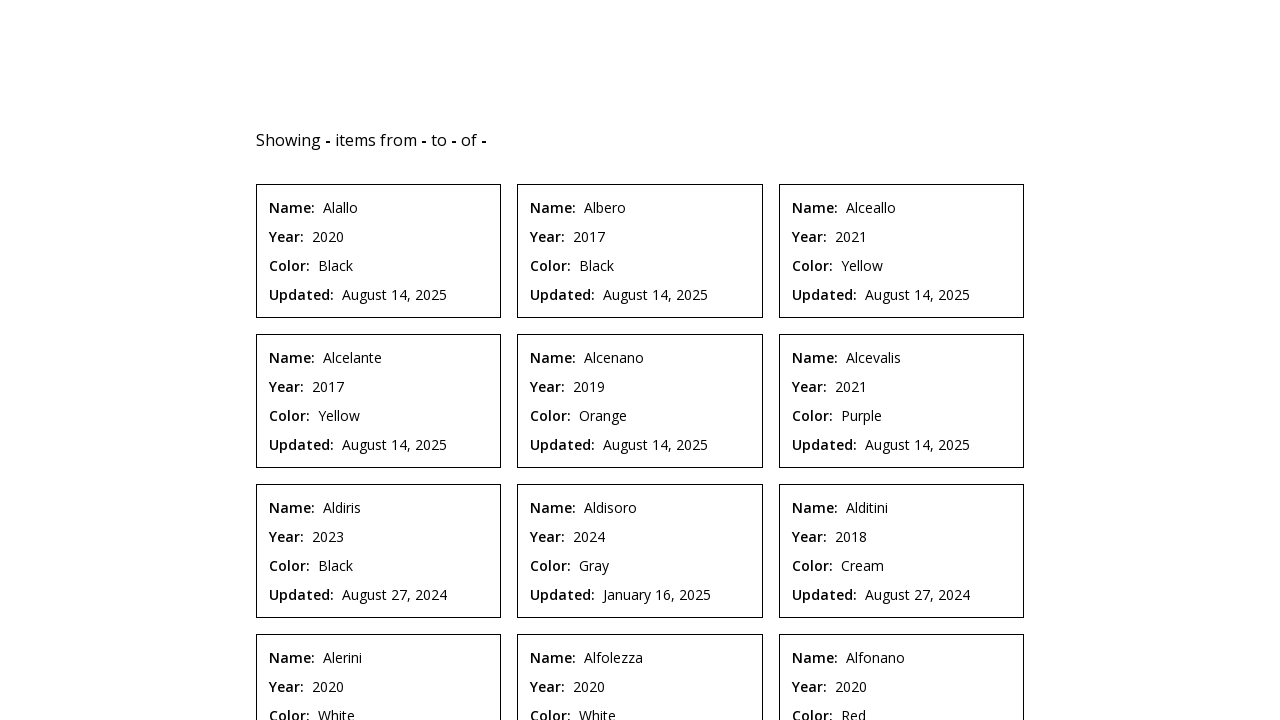

Located all child elements within pagination buttons
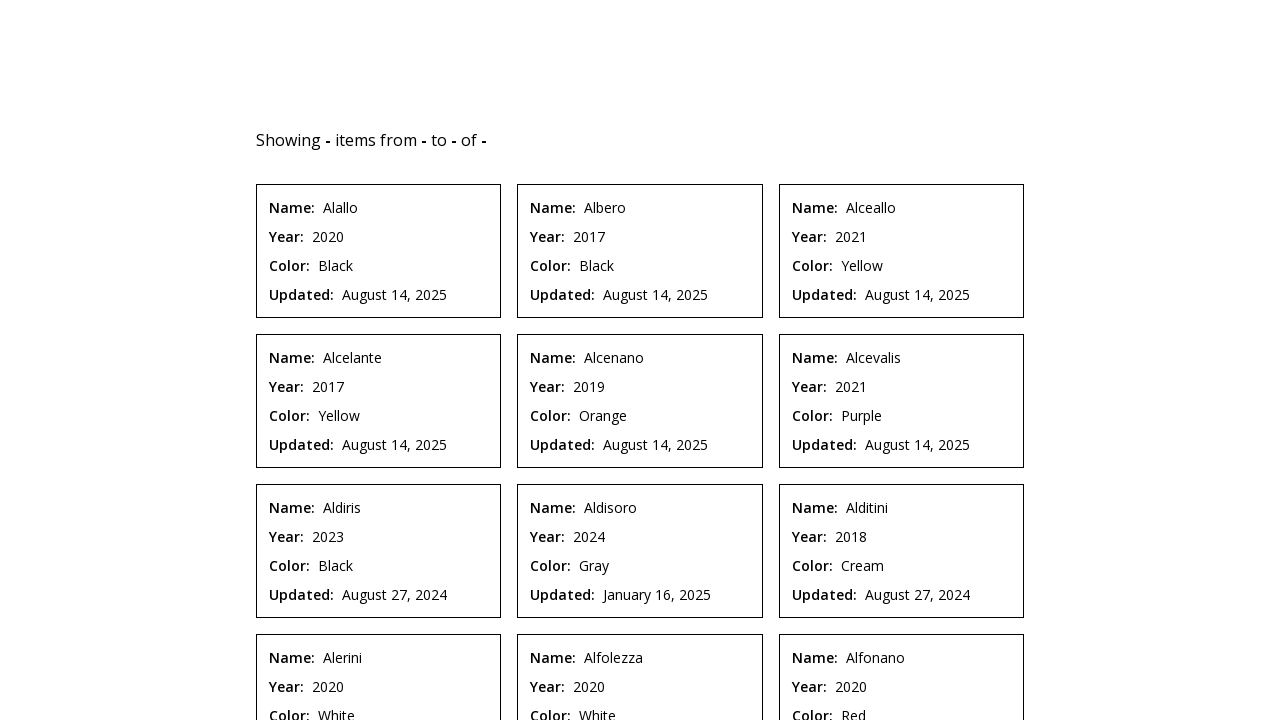

Clicked next button to navigate to page 2 at (698, 522) on .w-pagination-next
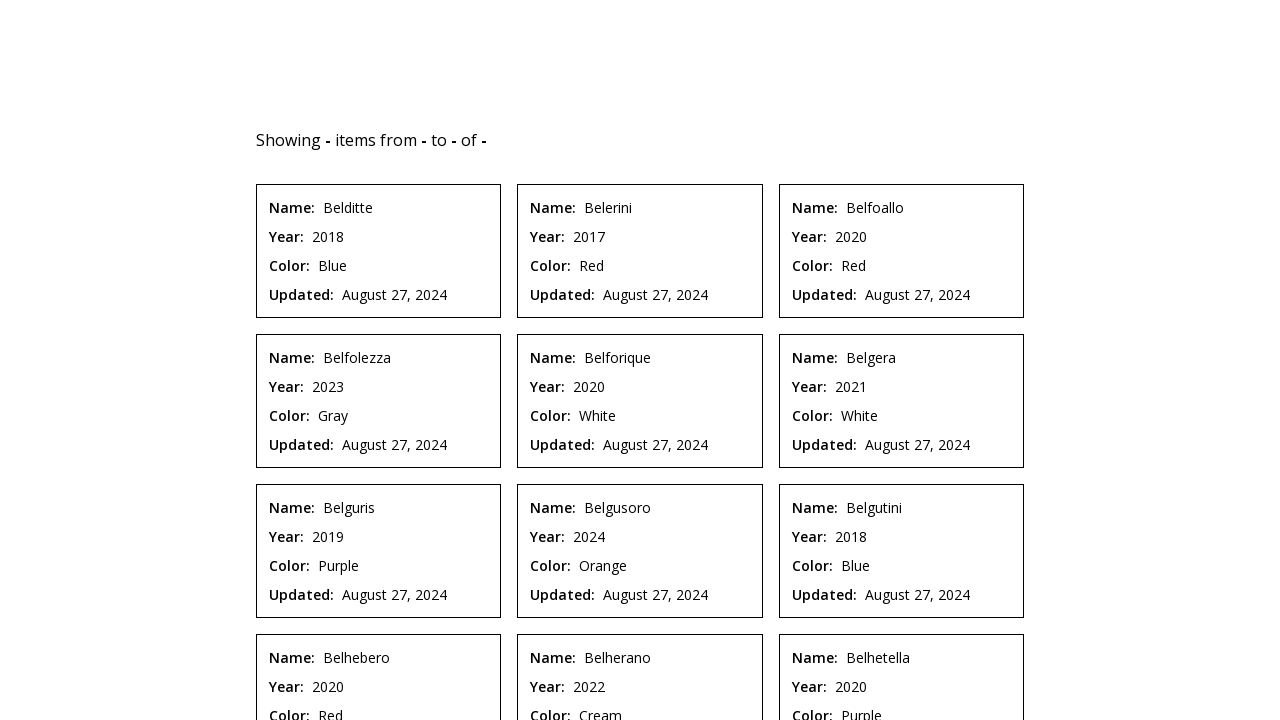

Waited 500ms for page 2 to load
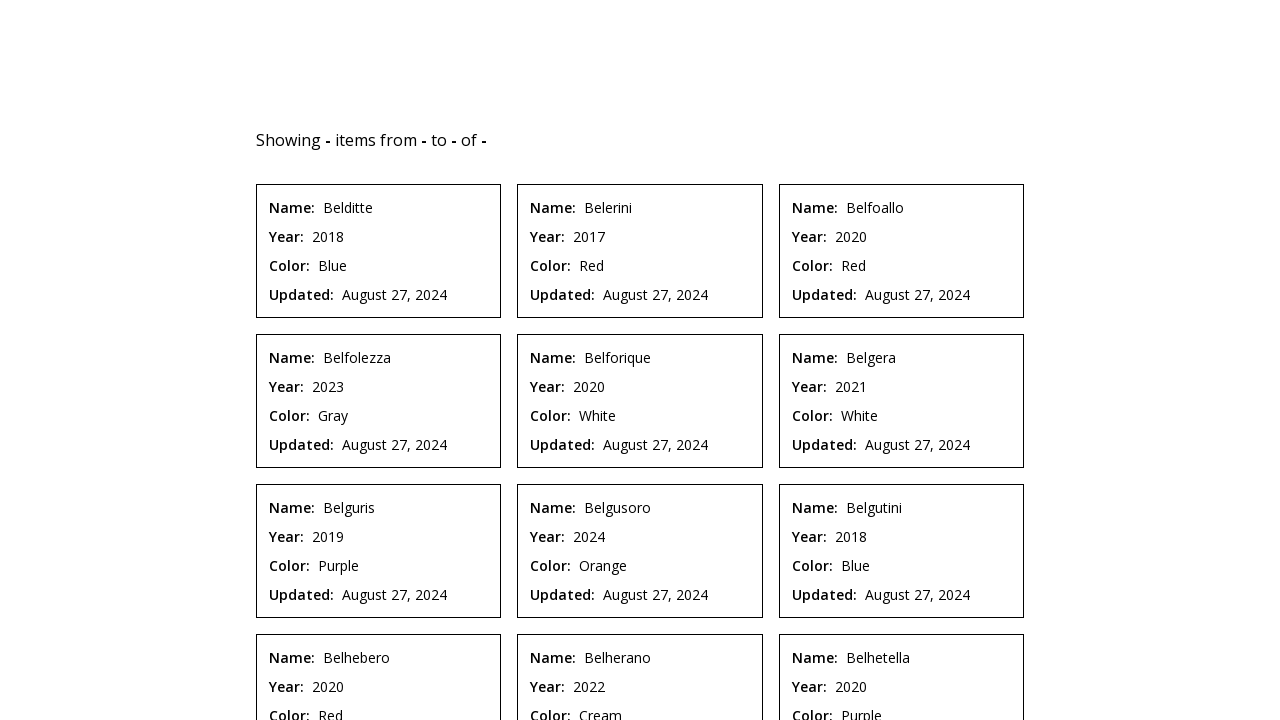

Clicked numbered page button 5 to navigate to page 5 at (776, 522) on internal:testid=[data-testid="pagination-buttons"s] >> * >> nth=4
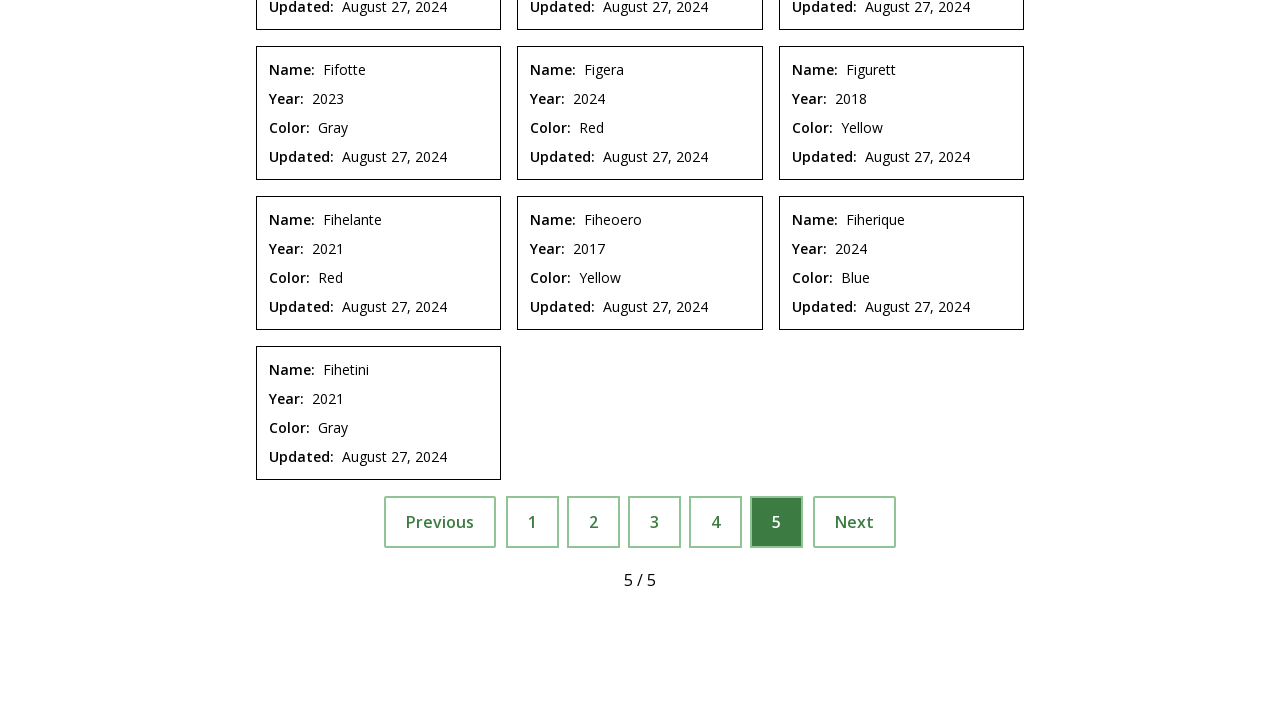

Waited 500ms for page 5 to load
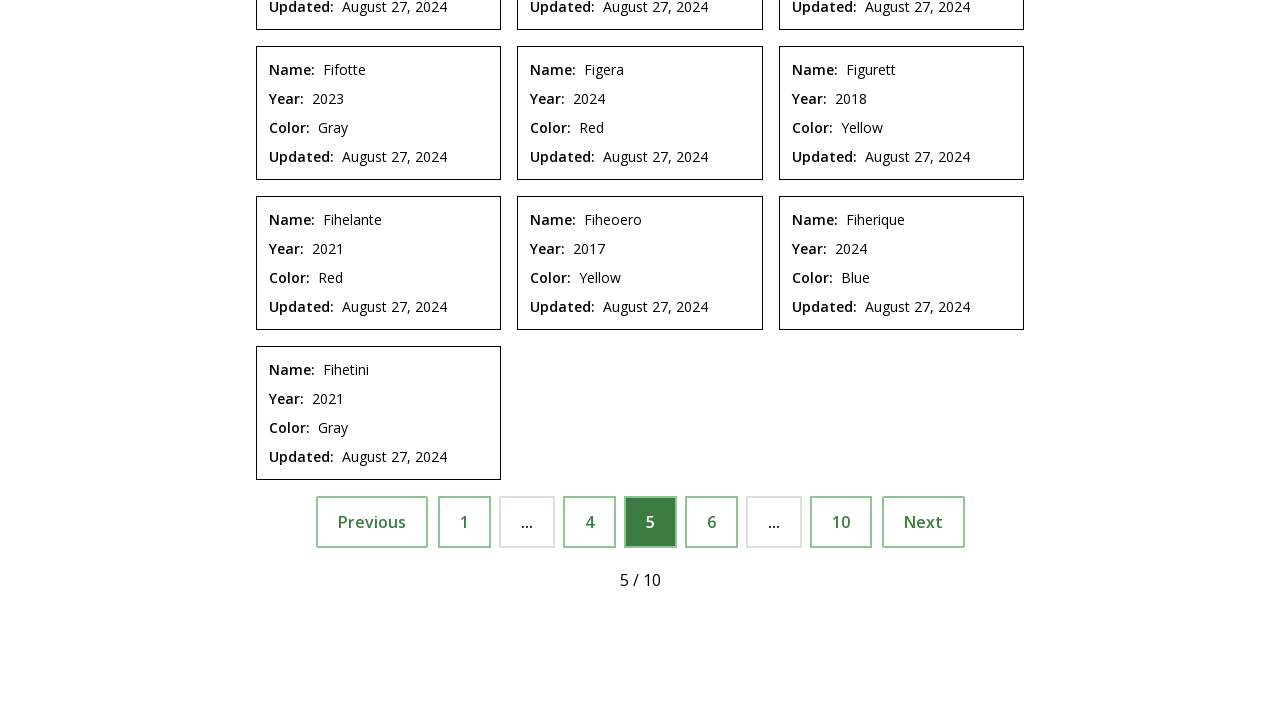

Clicked last page button (page 10) to navigate to final page at (840, 522) on internal:testid=[data-testid="pagination-buttons"s] >> * >> nth=6
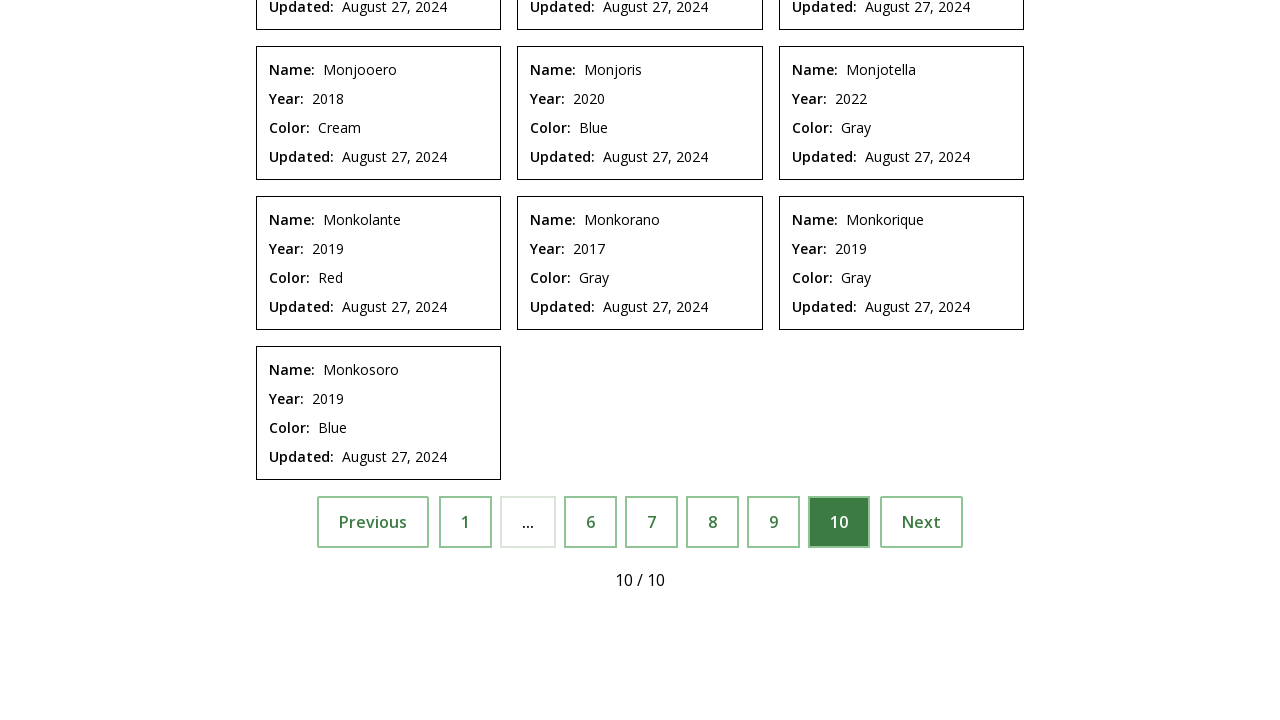

Waited 500ms for page 10 to load
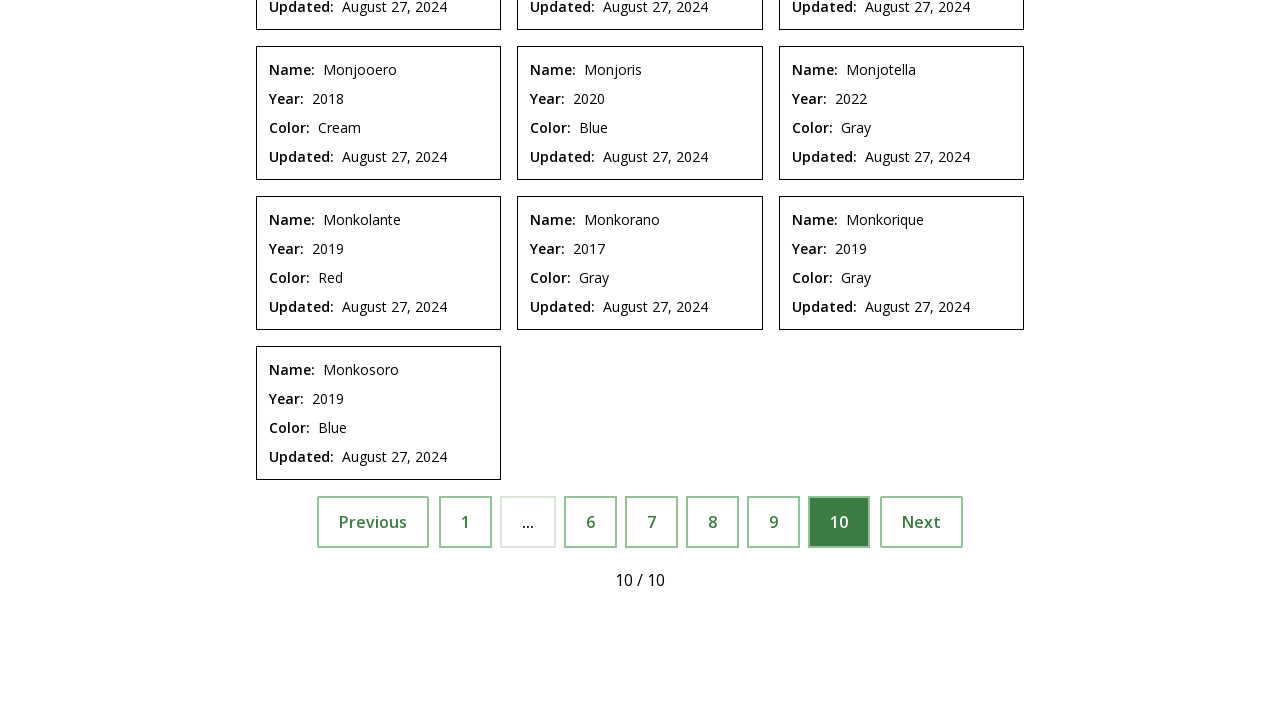

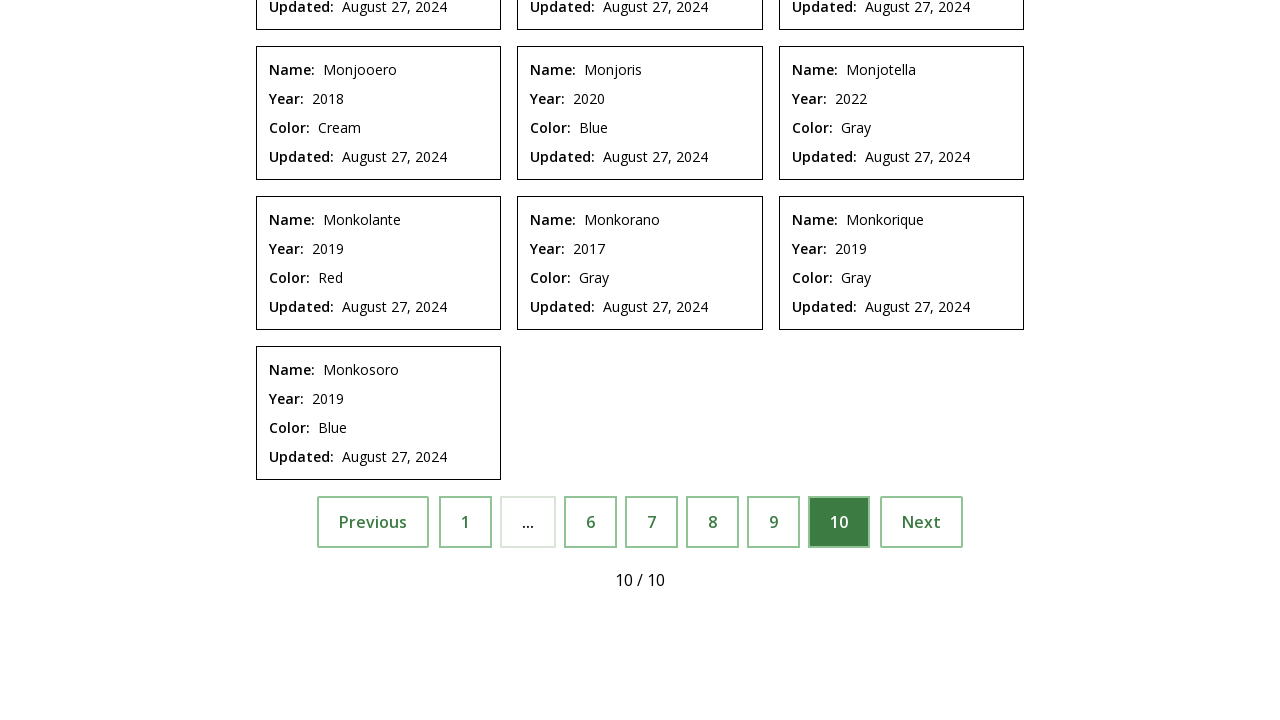